Tests multiple select dropdown functionality by selecting various combinations of months and verifying the displayed text updates correctly, including testing the Select All feature.

Starting URL: https://multiple-select.wenzhixin.net.cn/templates/template.html?v=189&url=basic.html

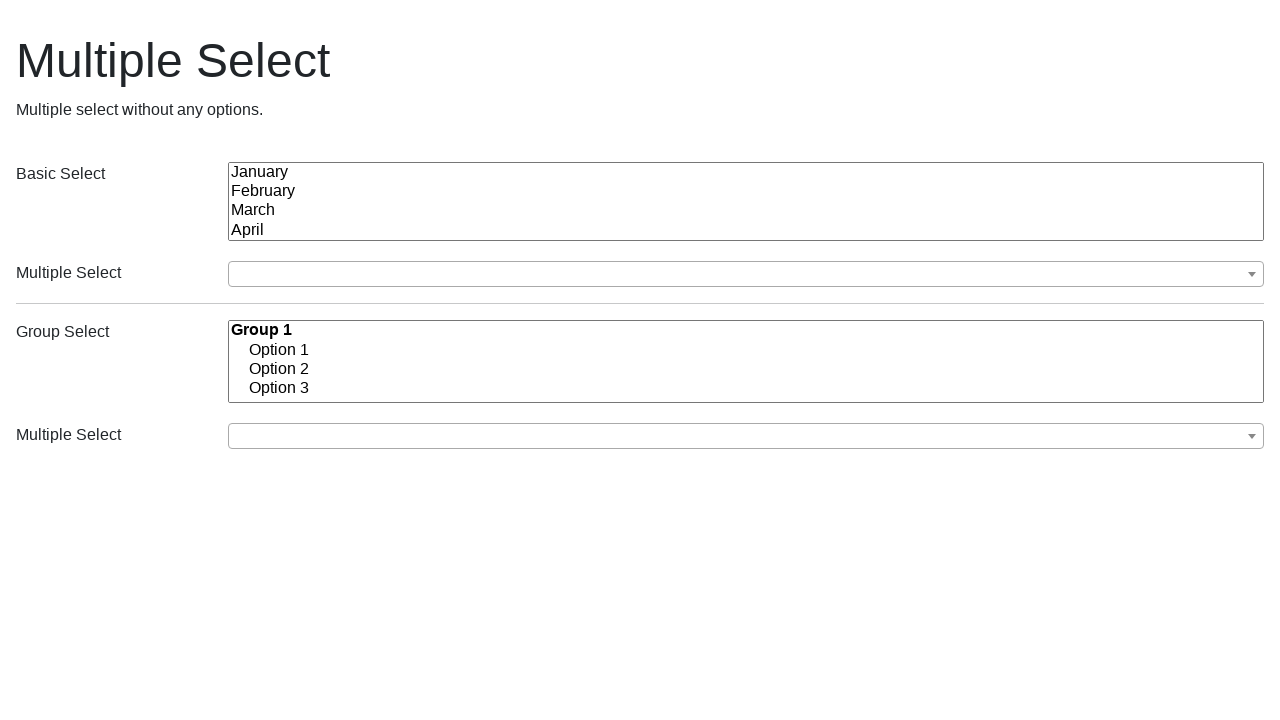

Clicked dropdown button to open month selection at (746, 274) on xpath=//span[text()='January']/parent::label/parent::li/parent::ul/parent::div/p
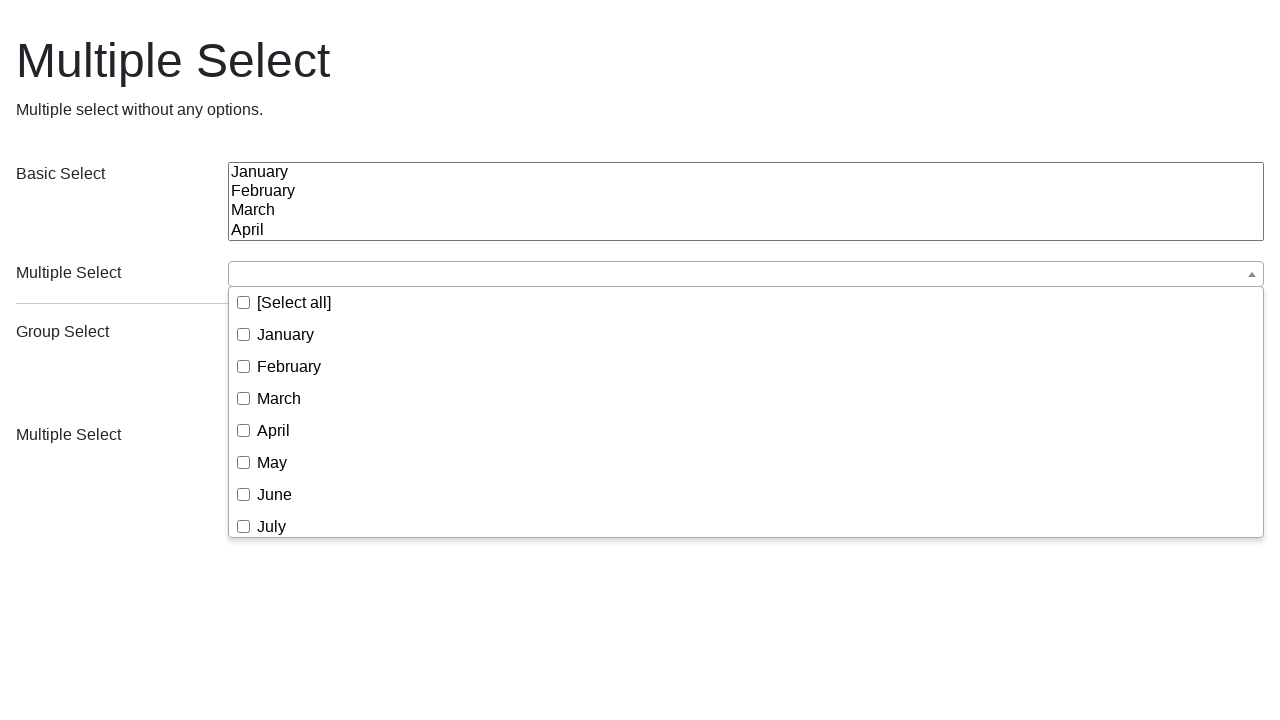

Waited for month selection items to load
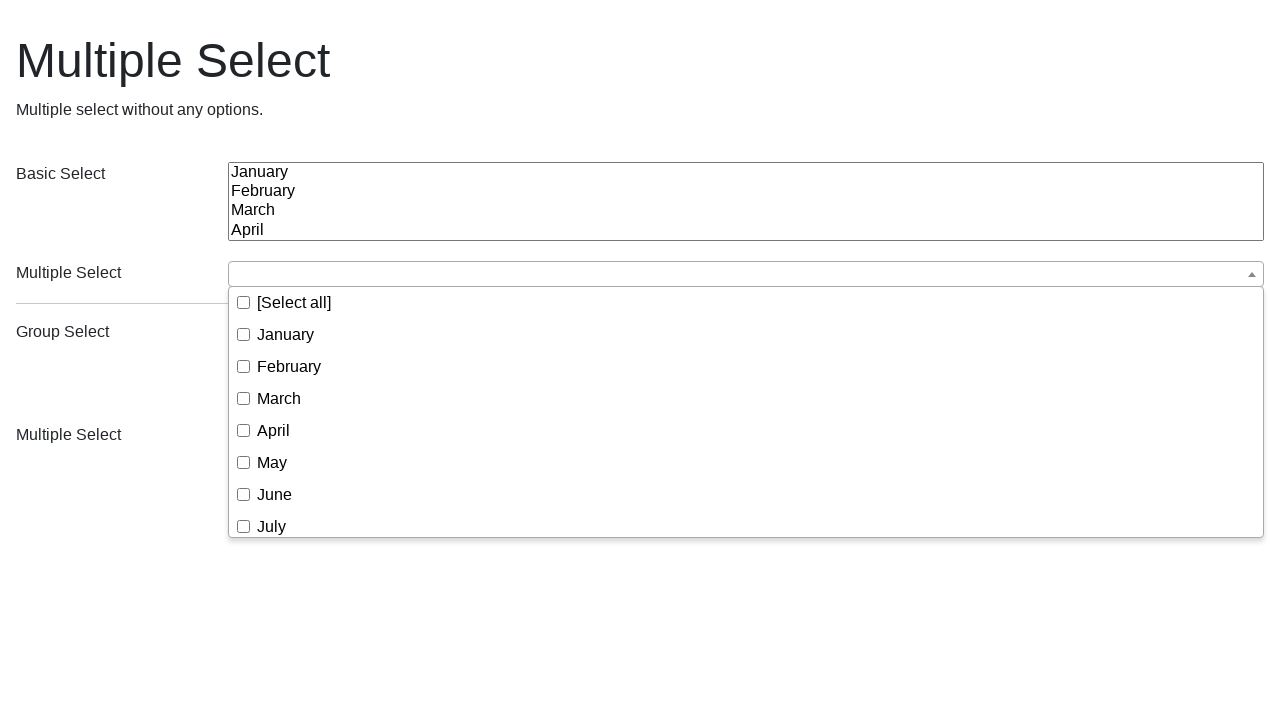

Selected January (month value 1) at (244, 334) on xpath=//input[@value='1']
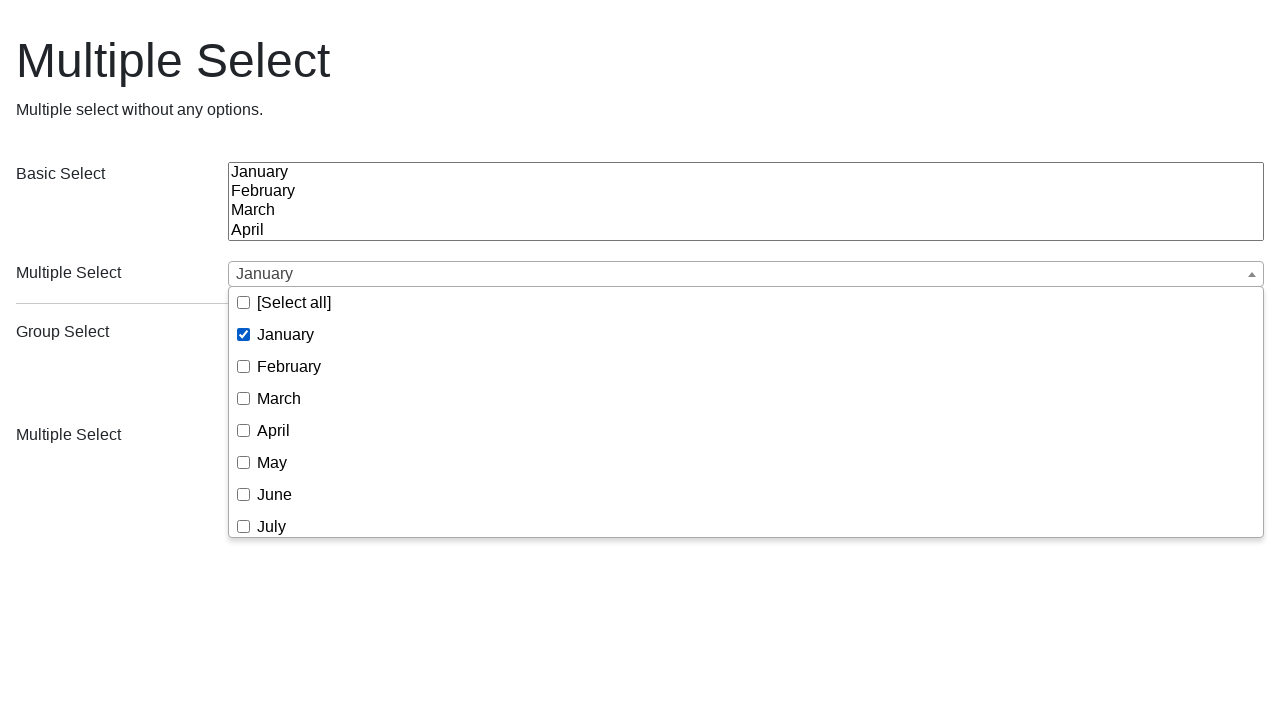

Closed dropdown after selecting January only at (746, 274) on xpath=//span[text()='January']/parent::label/parent::li/parent::ul/parent::div/p
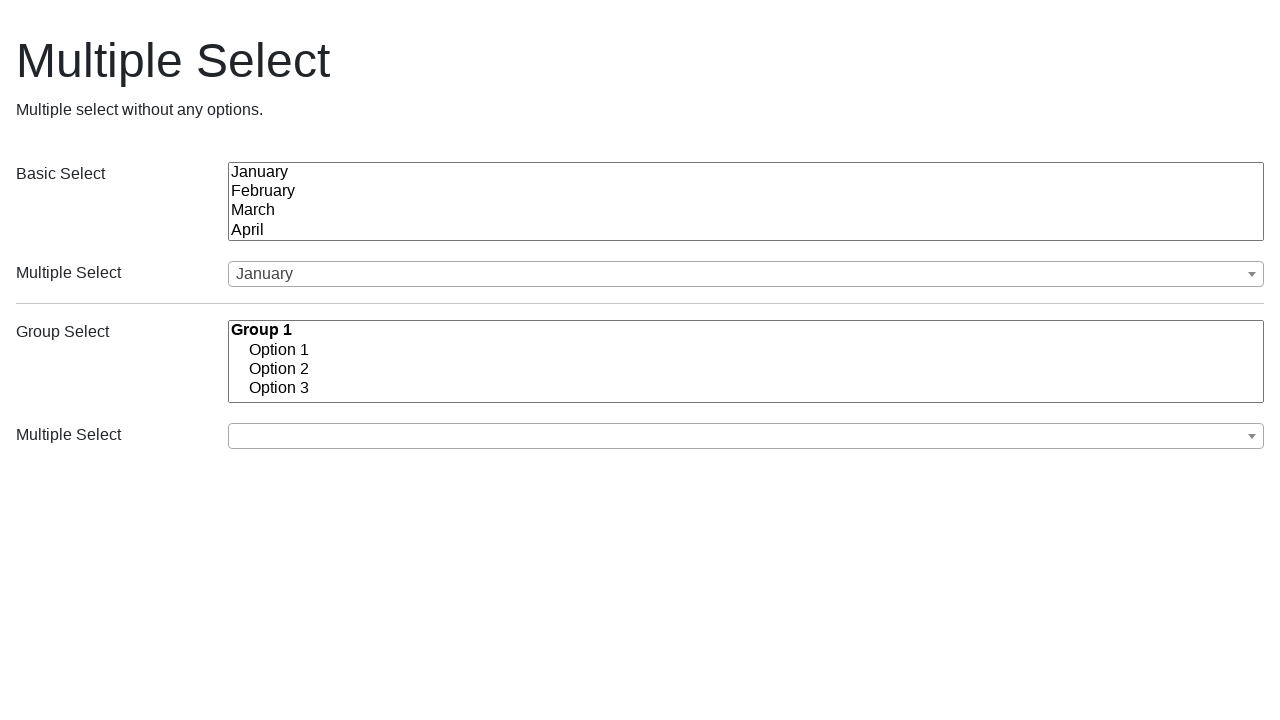

Opened dropdown to modify selection at (746, 274) on xpath=//span[text()='January']/parent::label/parent::li/parent::ul/parent::div/p
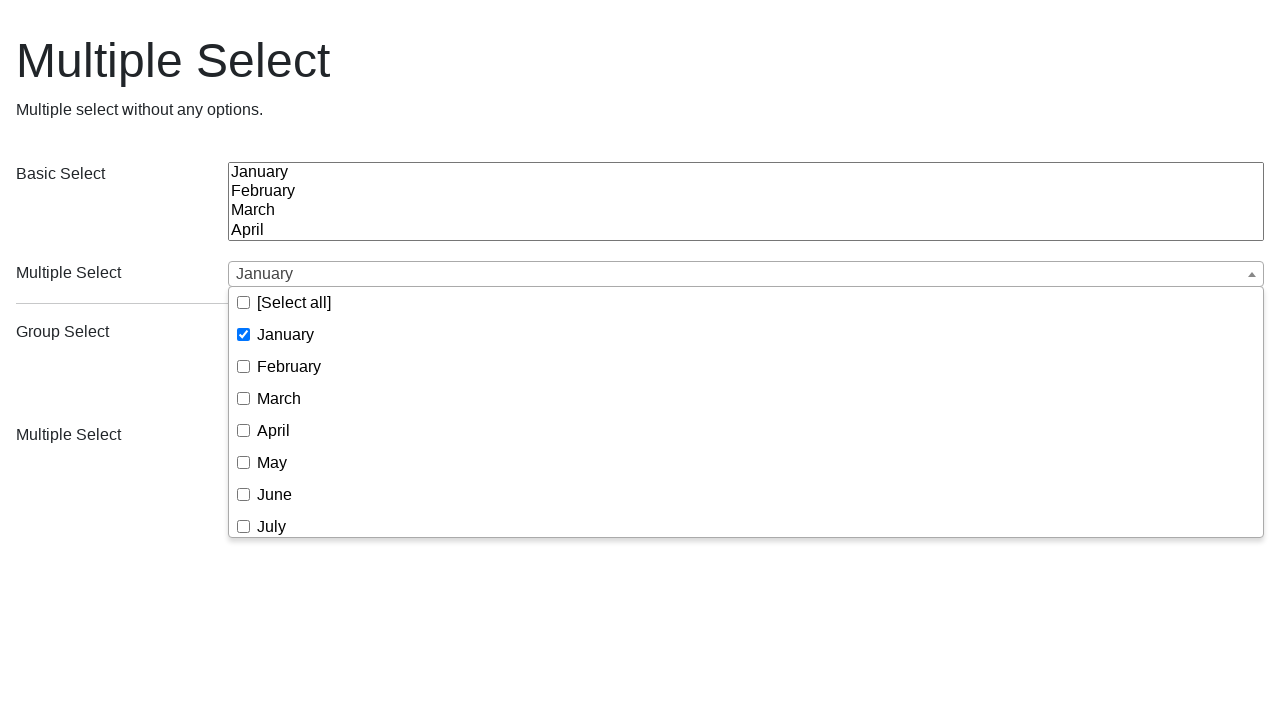

Unchecked January at (244, 334) on xpath=//input[@value='1']
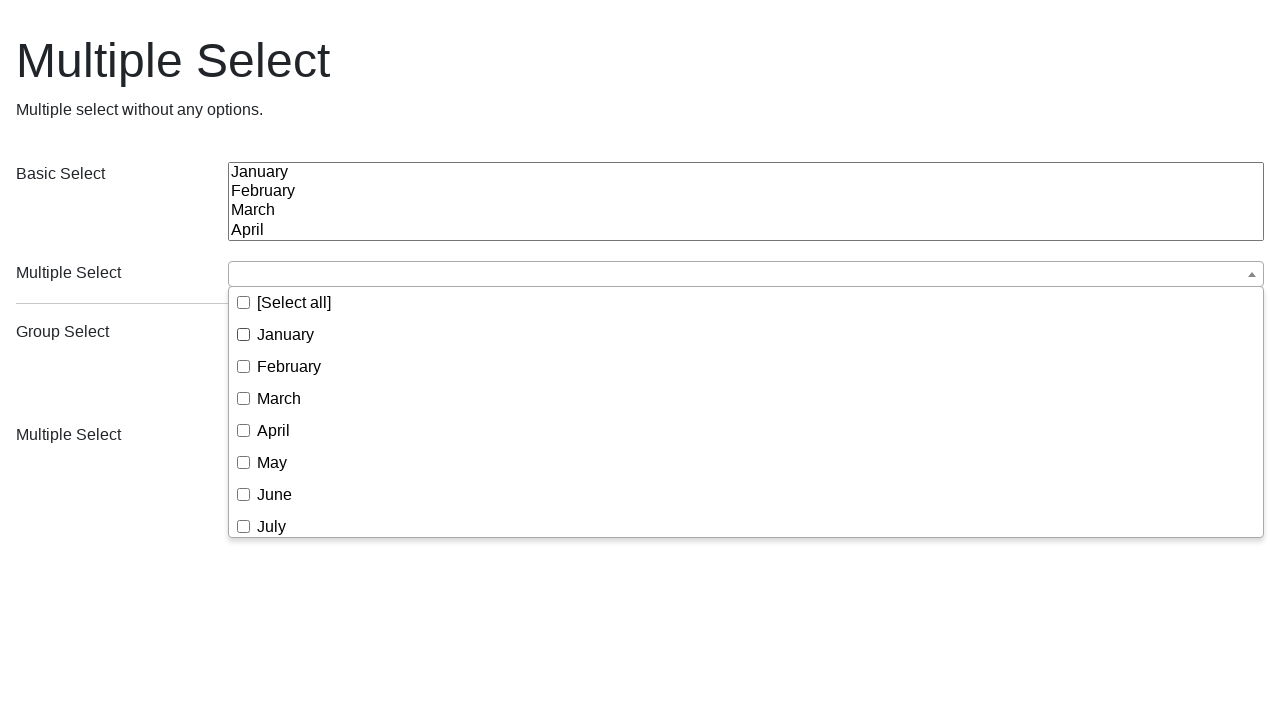

Selected February (month value 2) at (244, 366) on xpath=//input[@value='2']
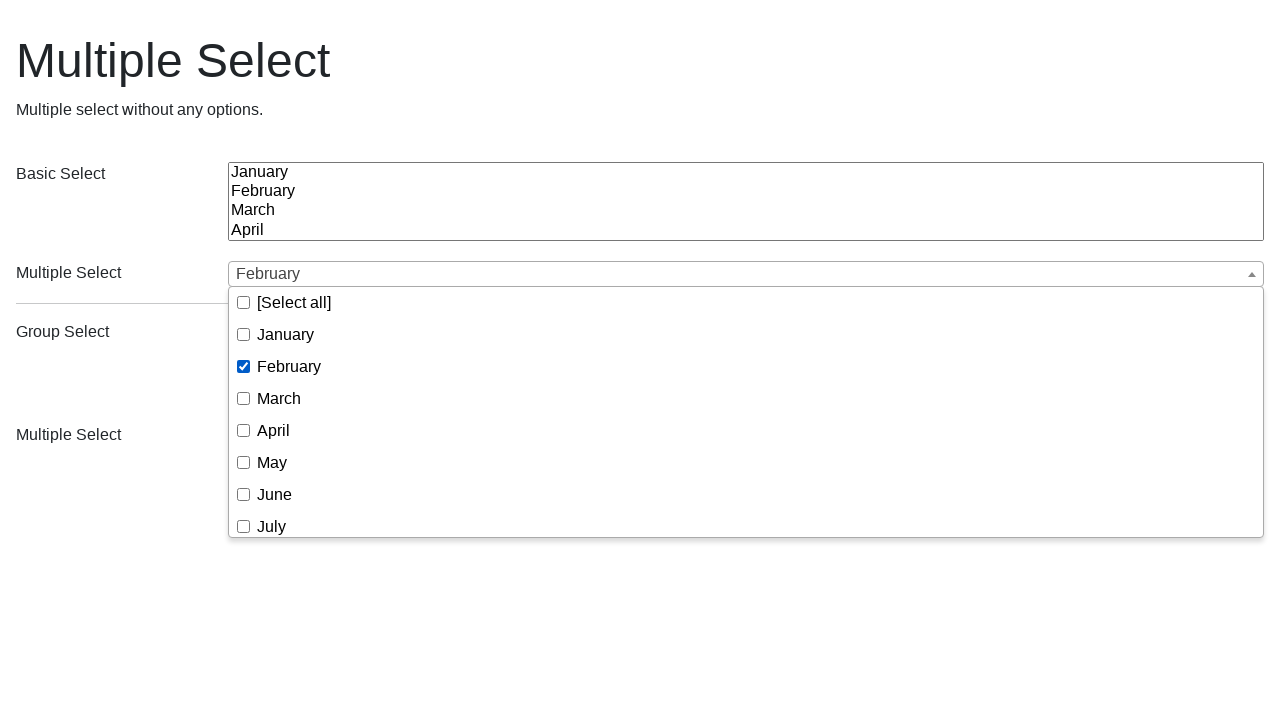

Selected March (month value 3) at (244, 398) on xpath=//input[@value='3']
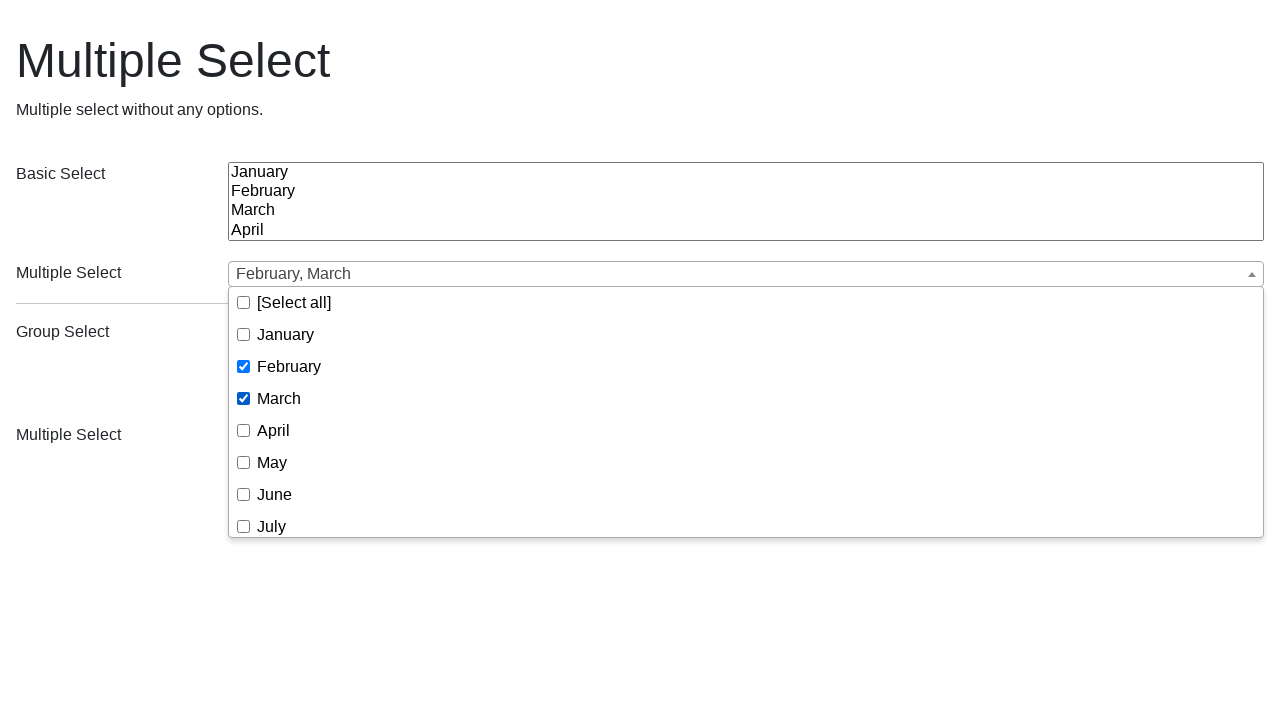

Selected April (month value 4) at (244, 430) on xpath=//input[@value='4']
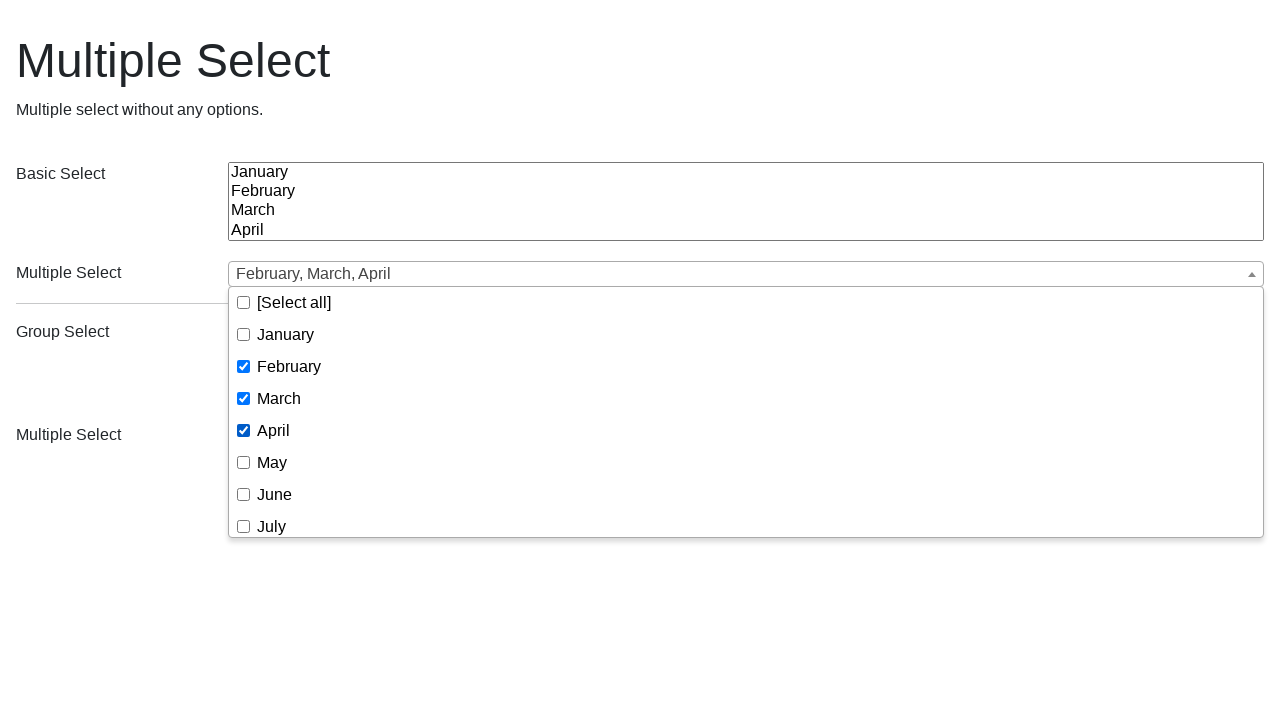

Closed dropdown after selecting February, March, and April at (746, 274) on xpath=//span[text()='January']/parent::label/parent::li/parent::ul/parent::div/p
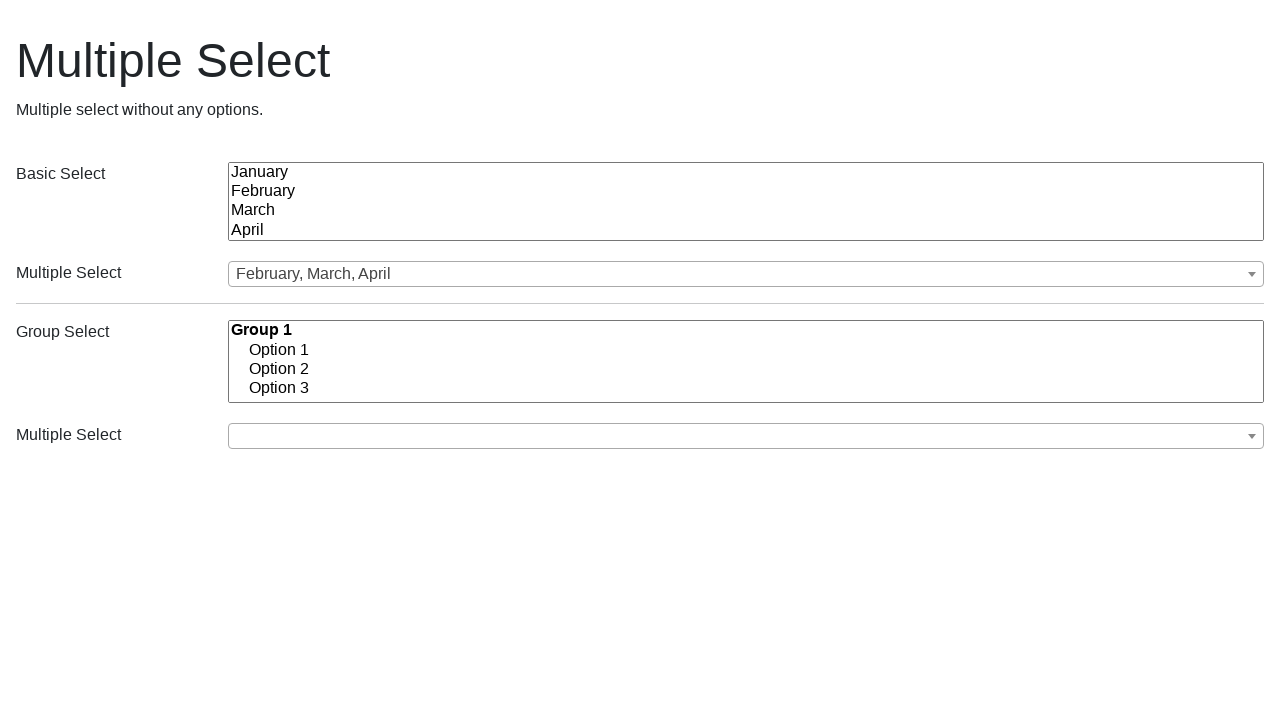

Opened dropdown to modify selection again at (746, 274) on xpath=//span[text()='January']/parent::label/parent::li/parent::ul/parent::div/p
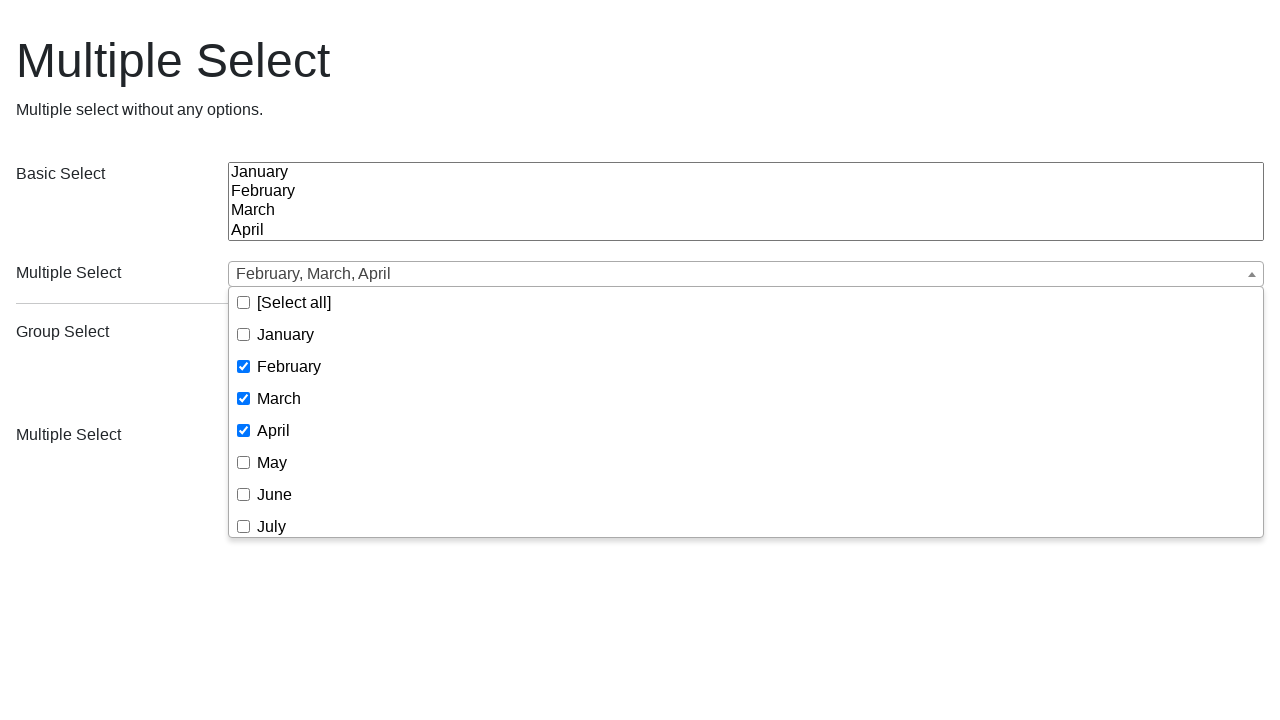

Unchecked February at (244, 366) on xpath=//input[@value='2']
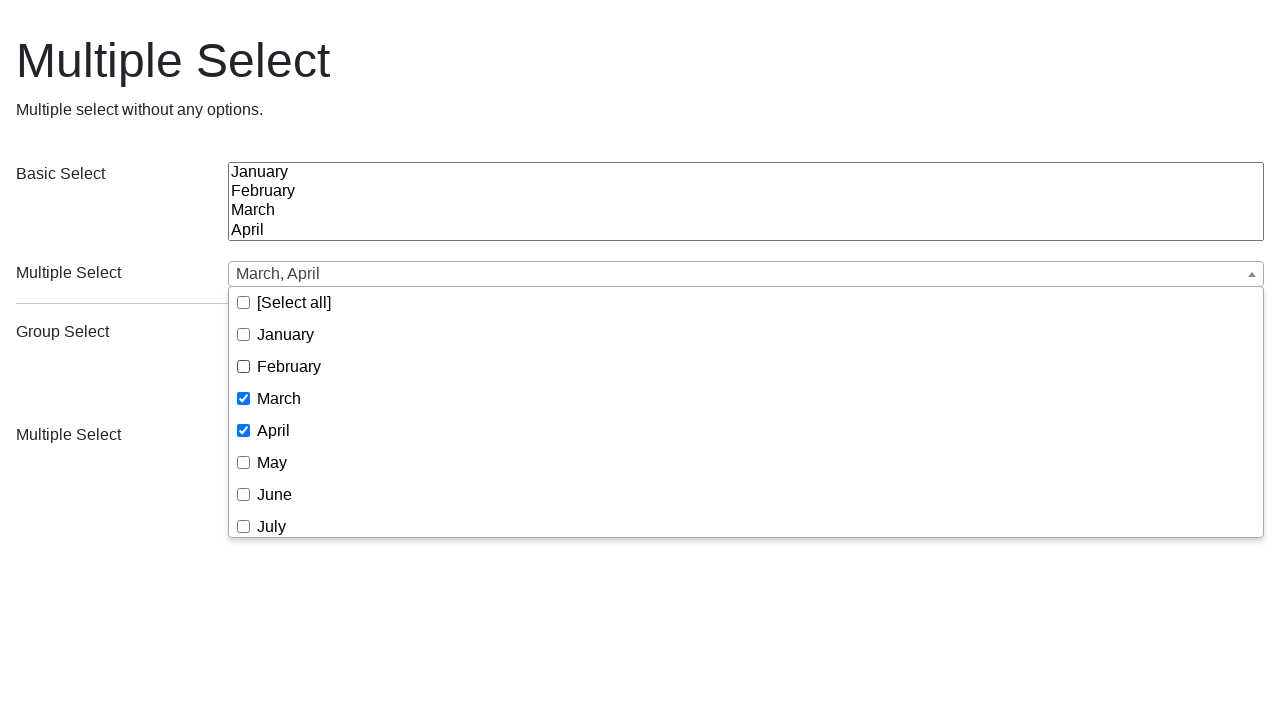

Selected May (month value 5) at (244, 462) on xpath=//input[@value='5']
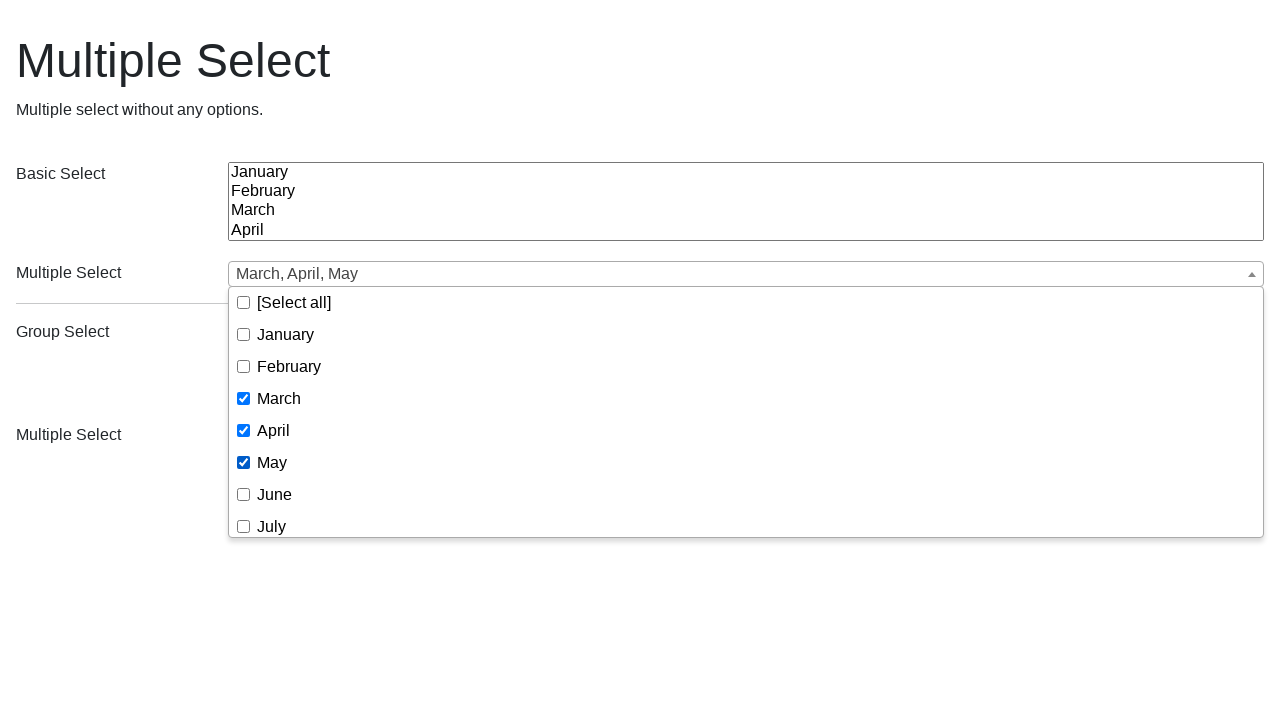

Selected June (month value 6) at (244, 494) on xpath=//input[@value='6']
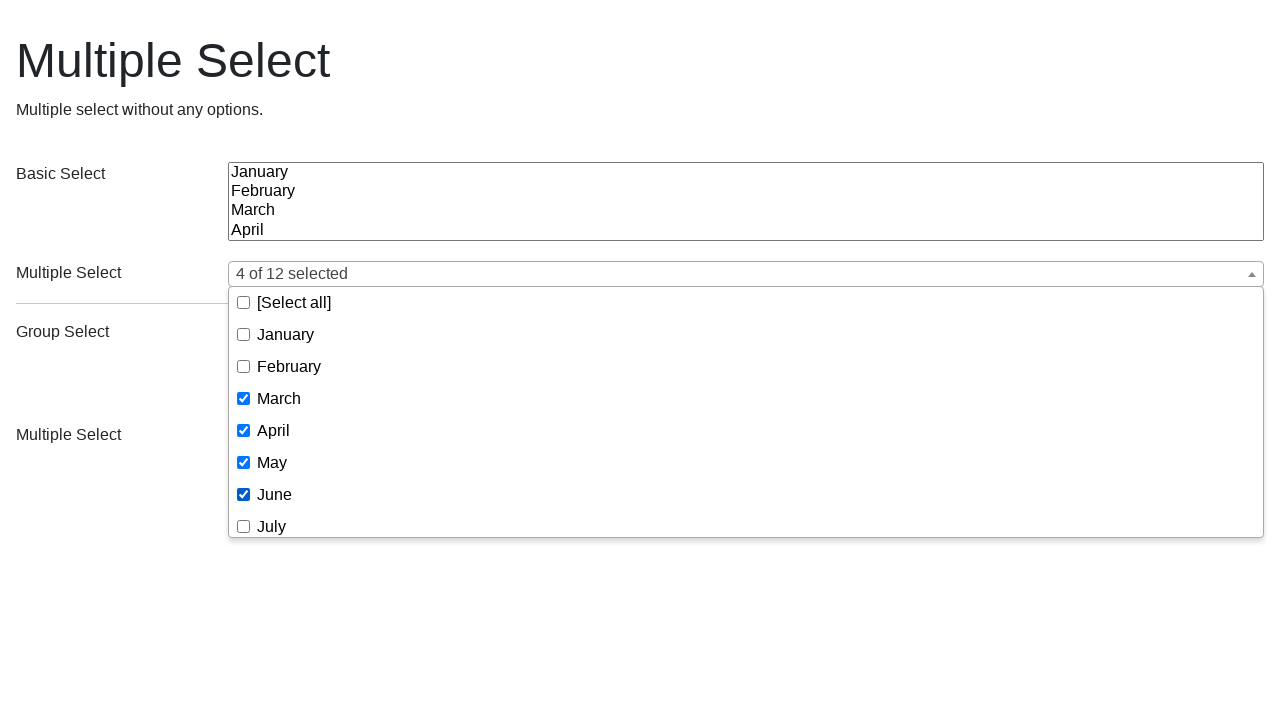

Closed dropdown after selecting March, April, May, and June at (746, 274) on xpath=//span[text()='January']/parent::label/parent::li/parent::ul/parent::div/p
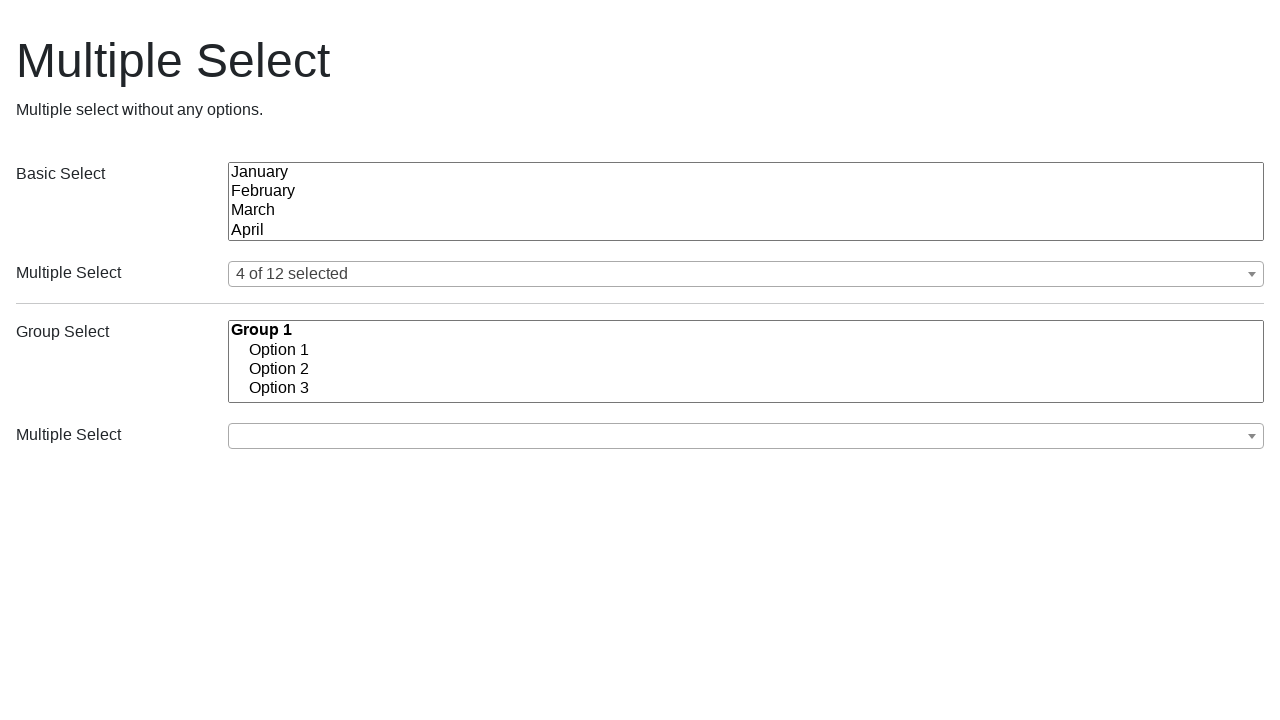

Reloaded page to test Select All functionality
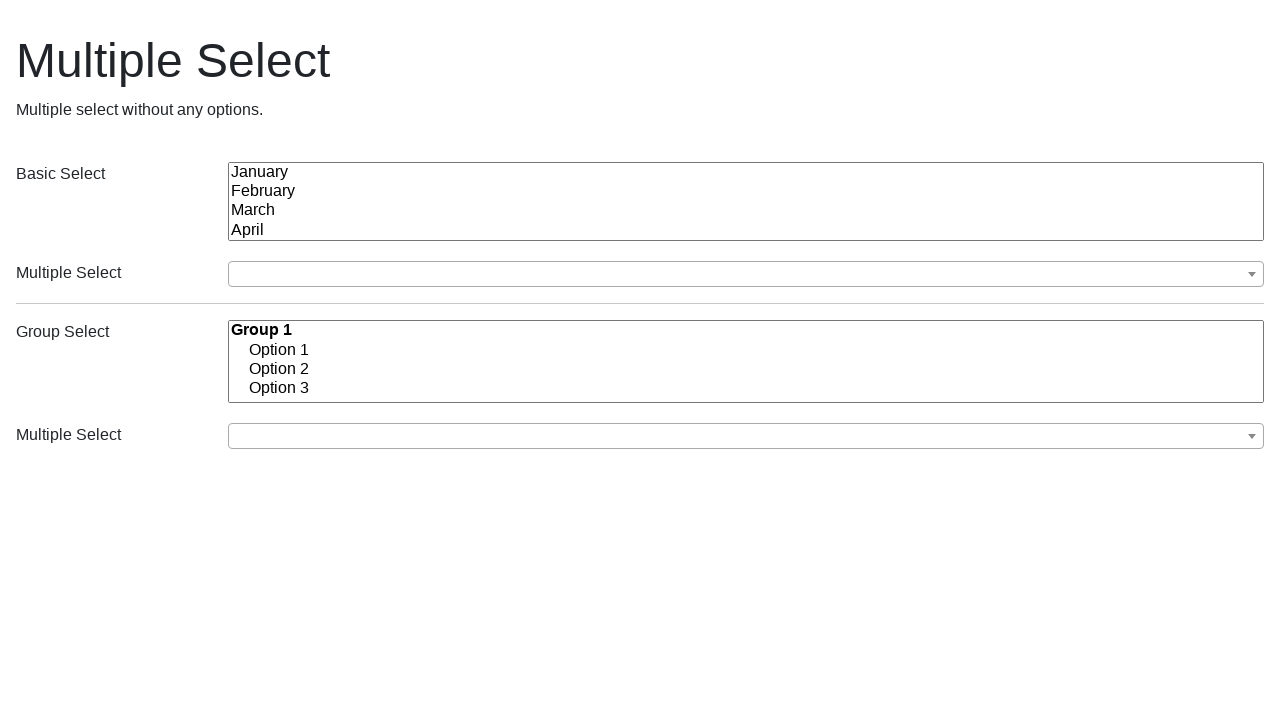

Opened dropdown to test Select All feature at (746, 274) on xpath=//span[text()='January']/parent::label/parent::li/parent::ul/parent::div/p
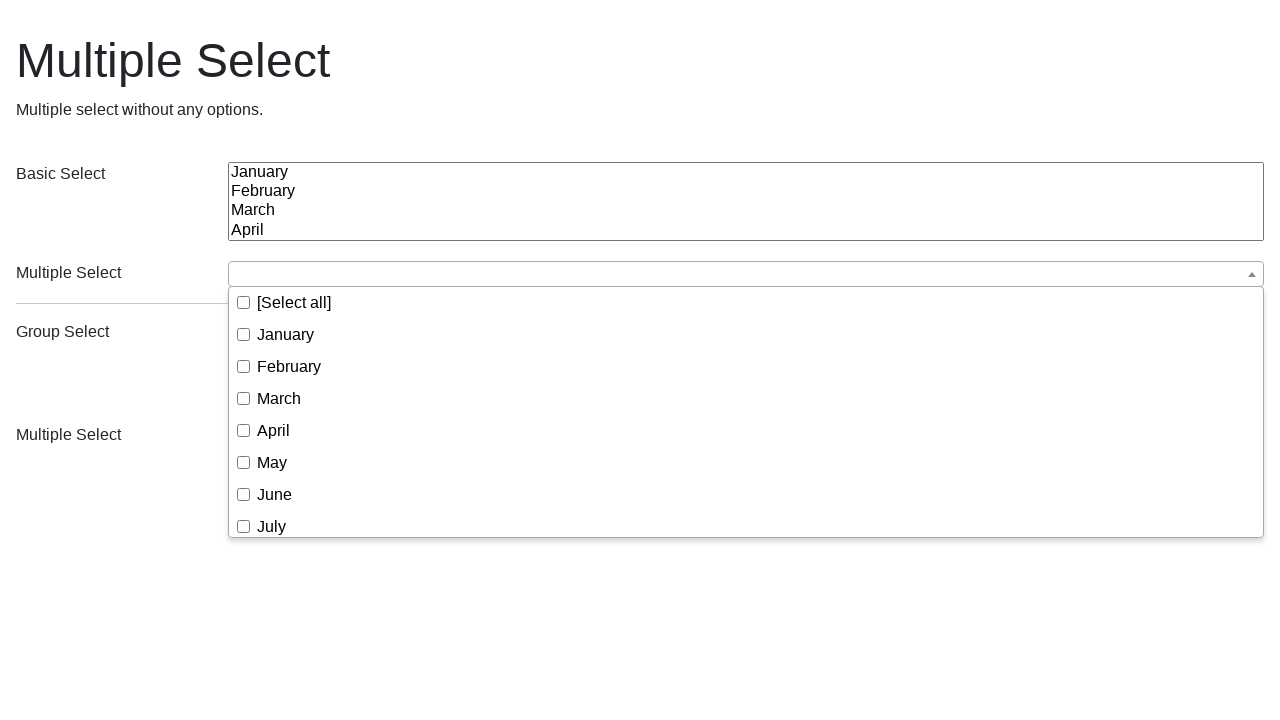

Waited for Select All checkbox to be available
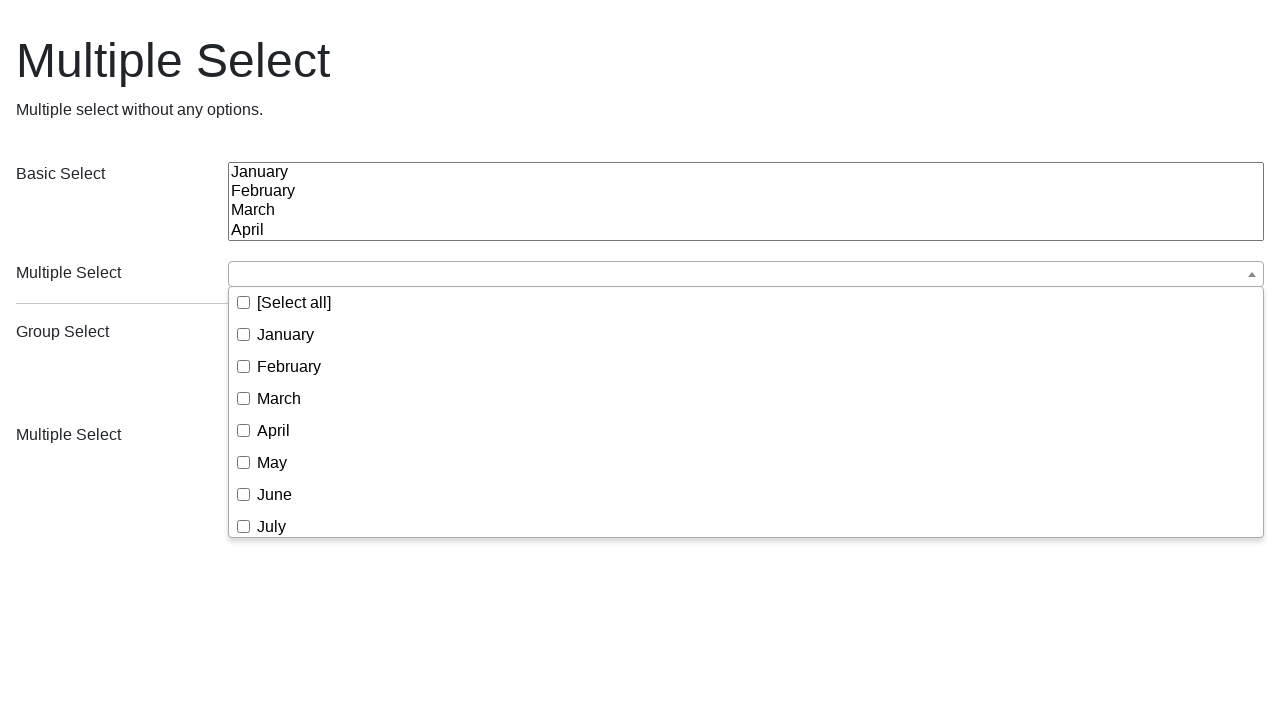

Clicked Select All checkbox to select all months at (244, 302) on xpath=//span[text()='January']/parent::label/parent::li/parent::ul//input[@data-
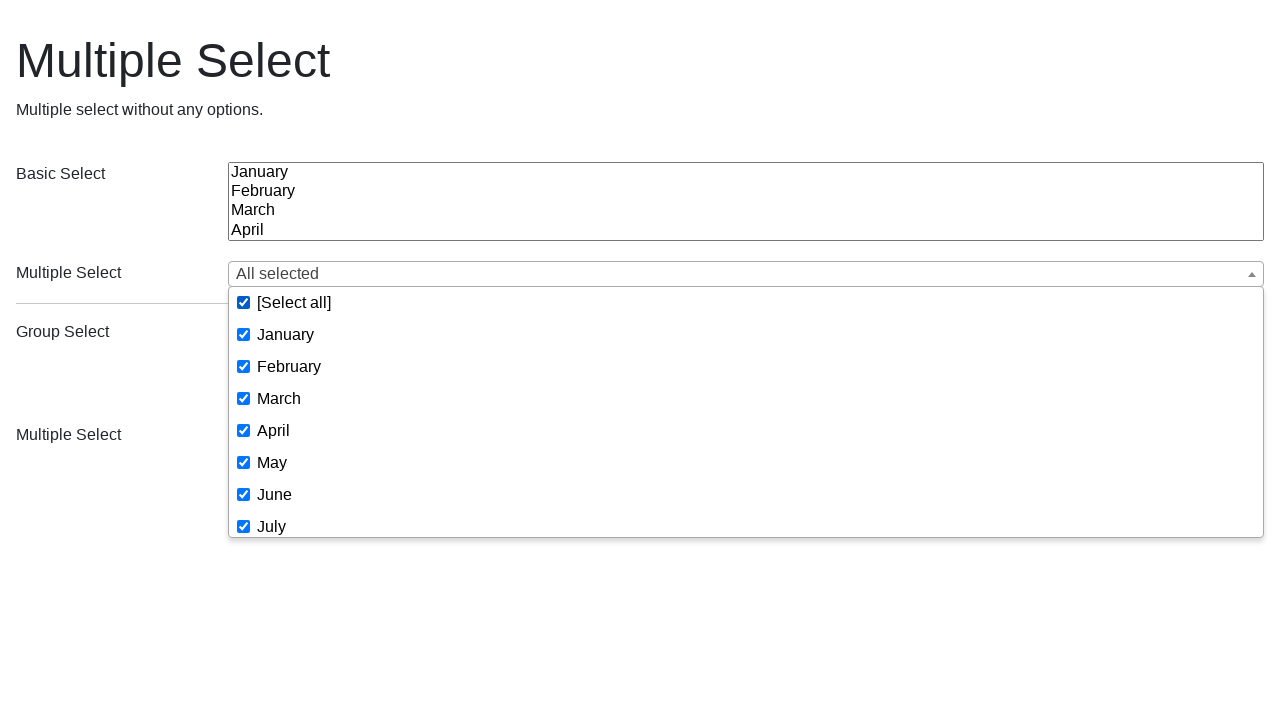

Closed dropdown after selecting all months at (746, 274) on xpath=//span[text()='January']/parent::label/parent::li/parent::ul/parent::div/p
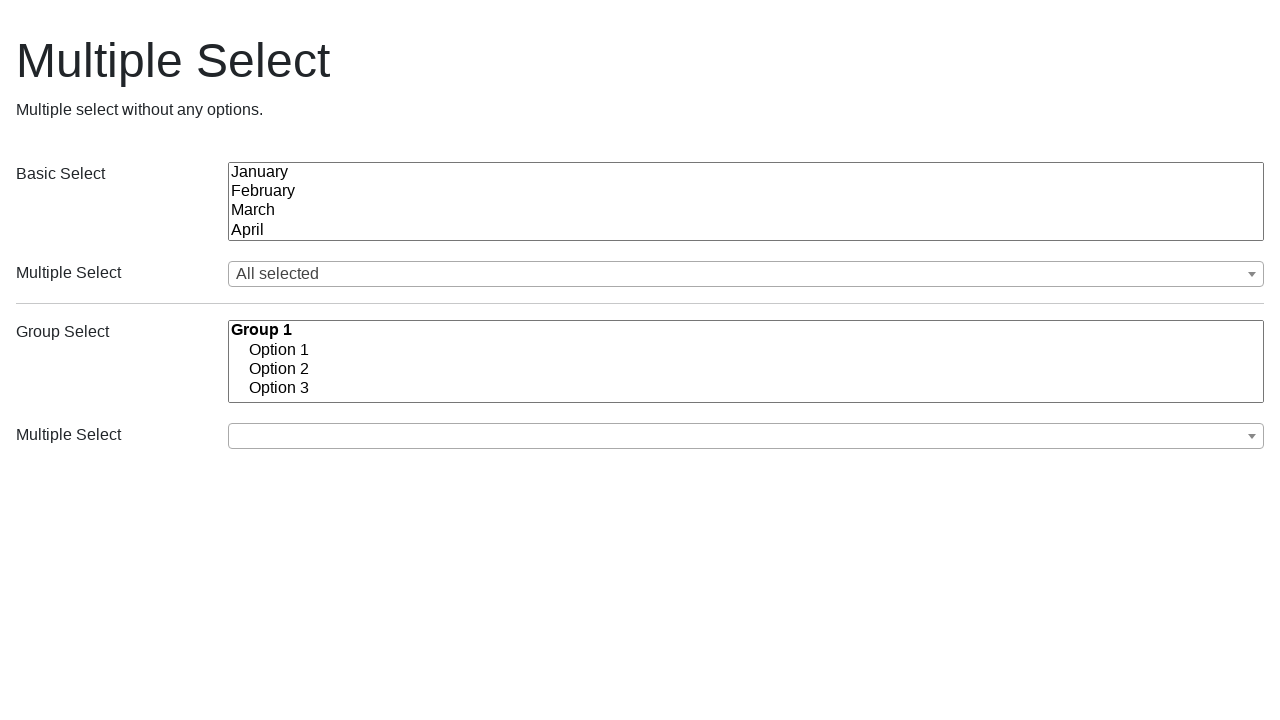

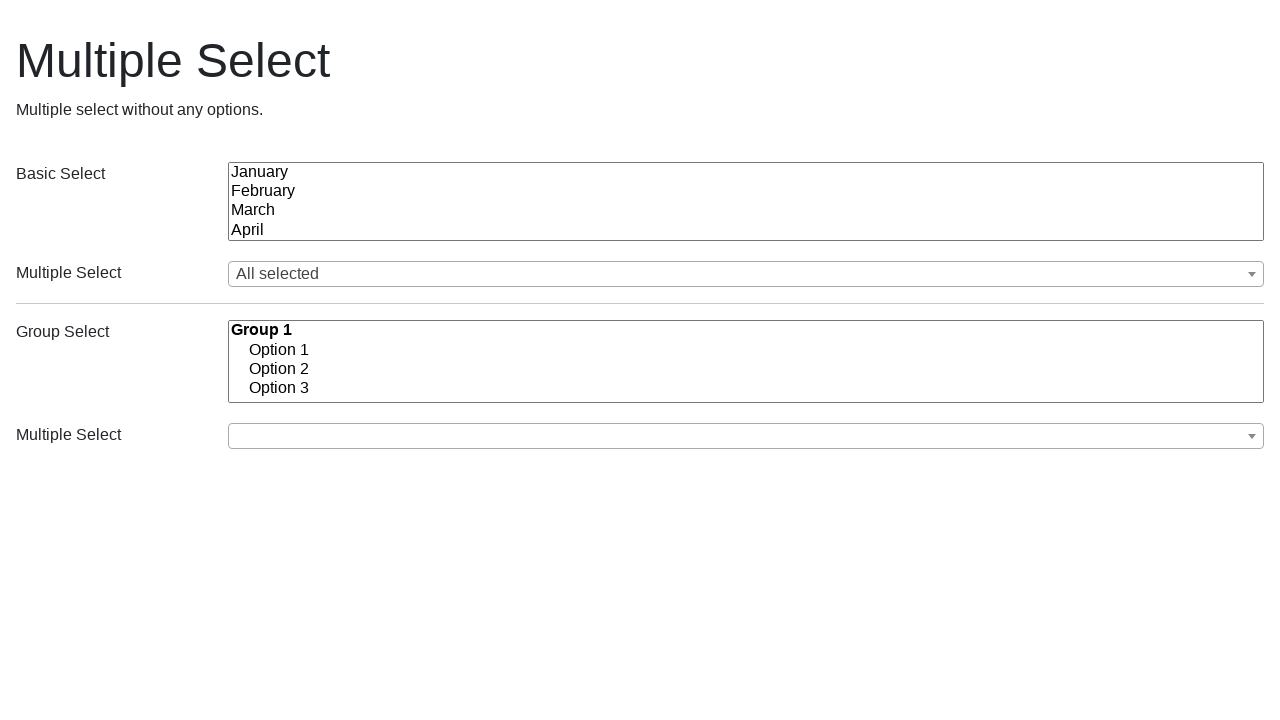